Tests browser navigation by first loading demoqa.com and then navigating to the challenging_dom page on the-internet.herokuapp.com to verify navigation commands work correctly.

Starting URL: https://demoqa.com/

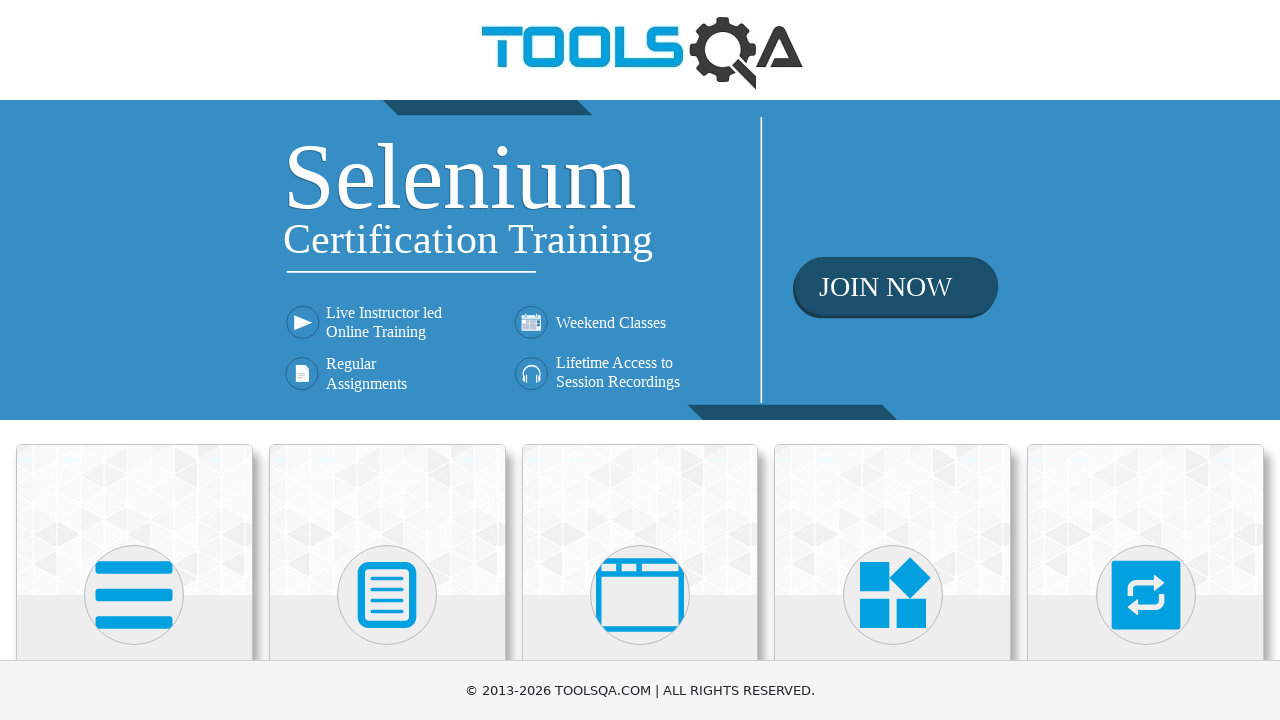

Navigated to demoqa.com
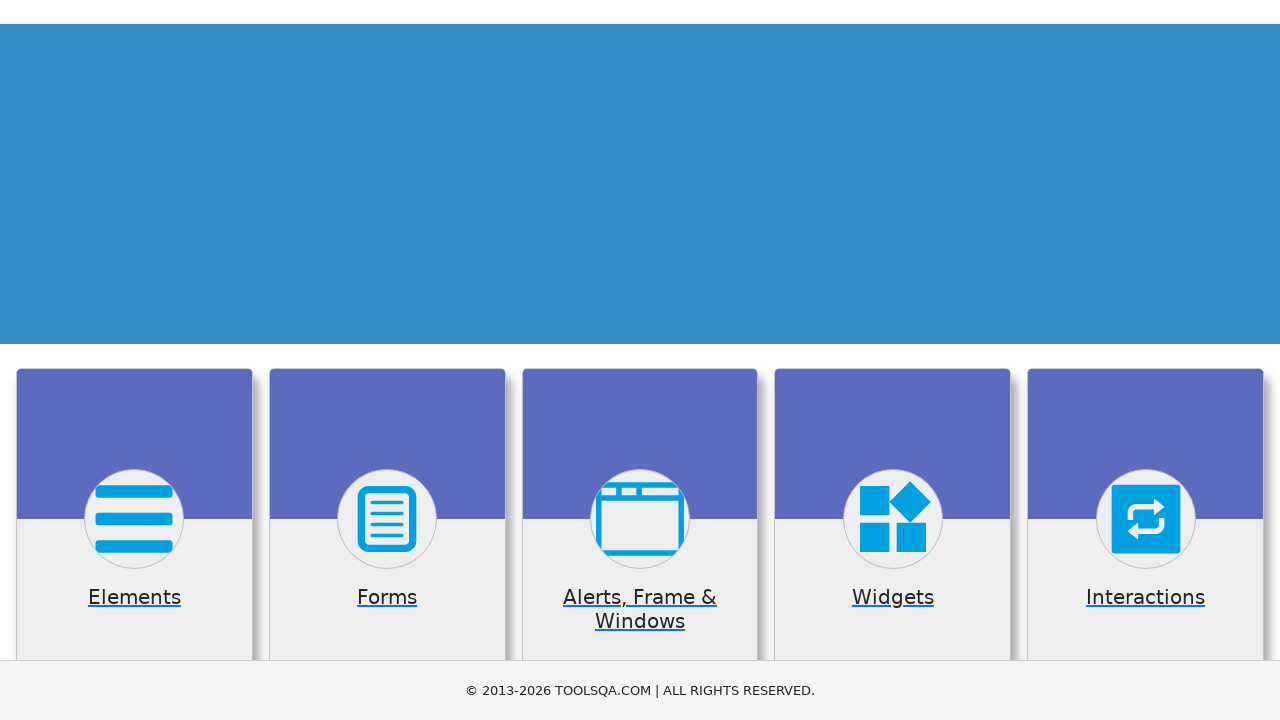

Navigated to the-internet.herokuapp.com challenging_dom page
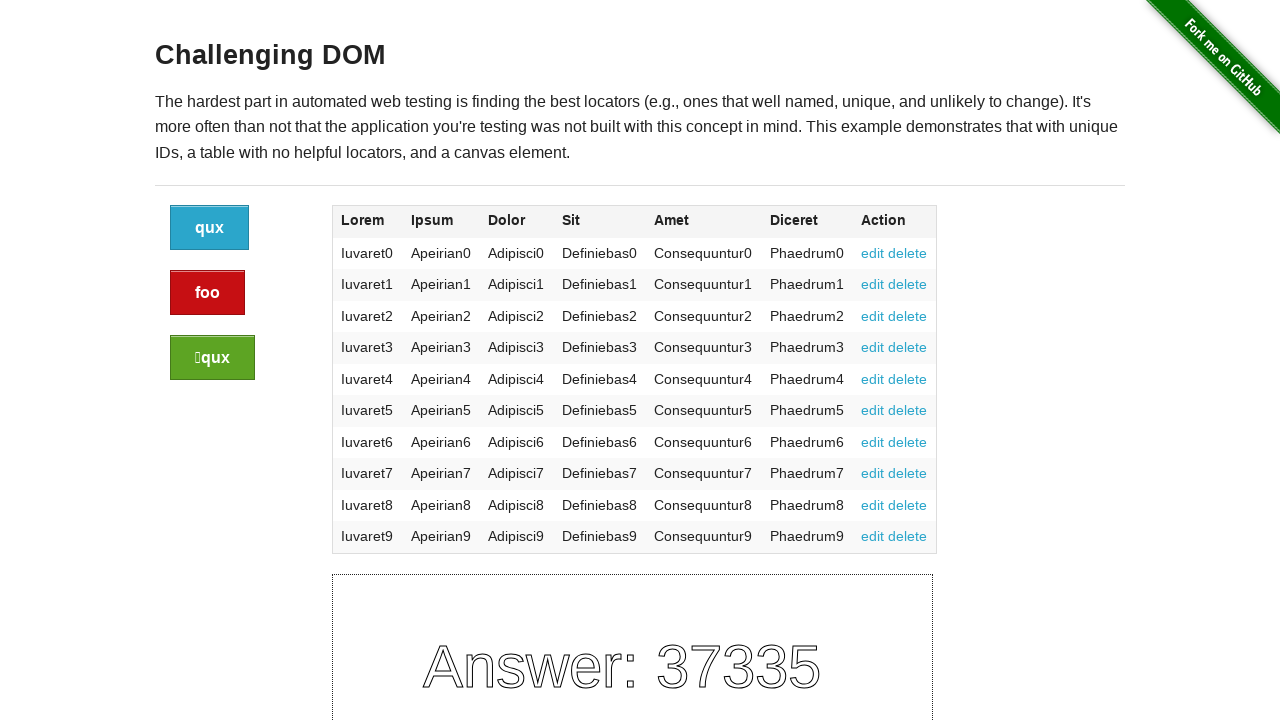

Page fully loaded and network idle
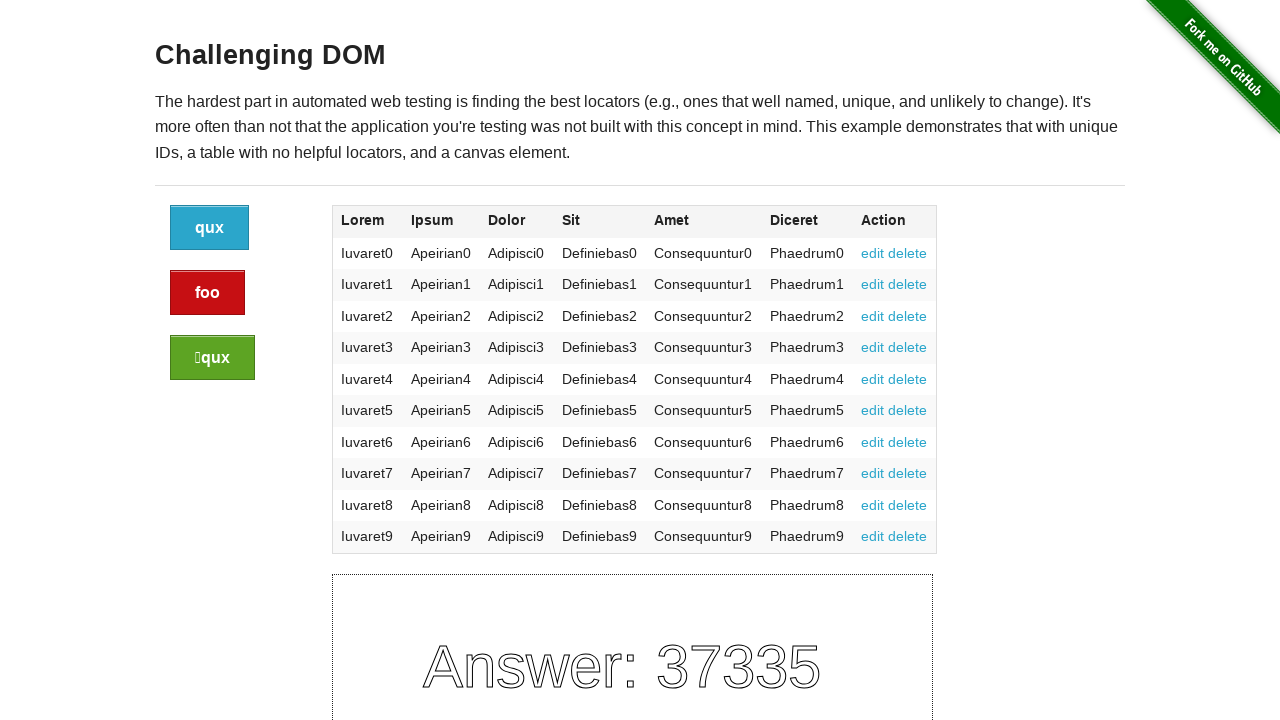

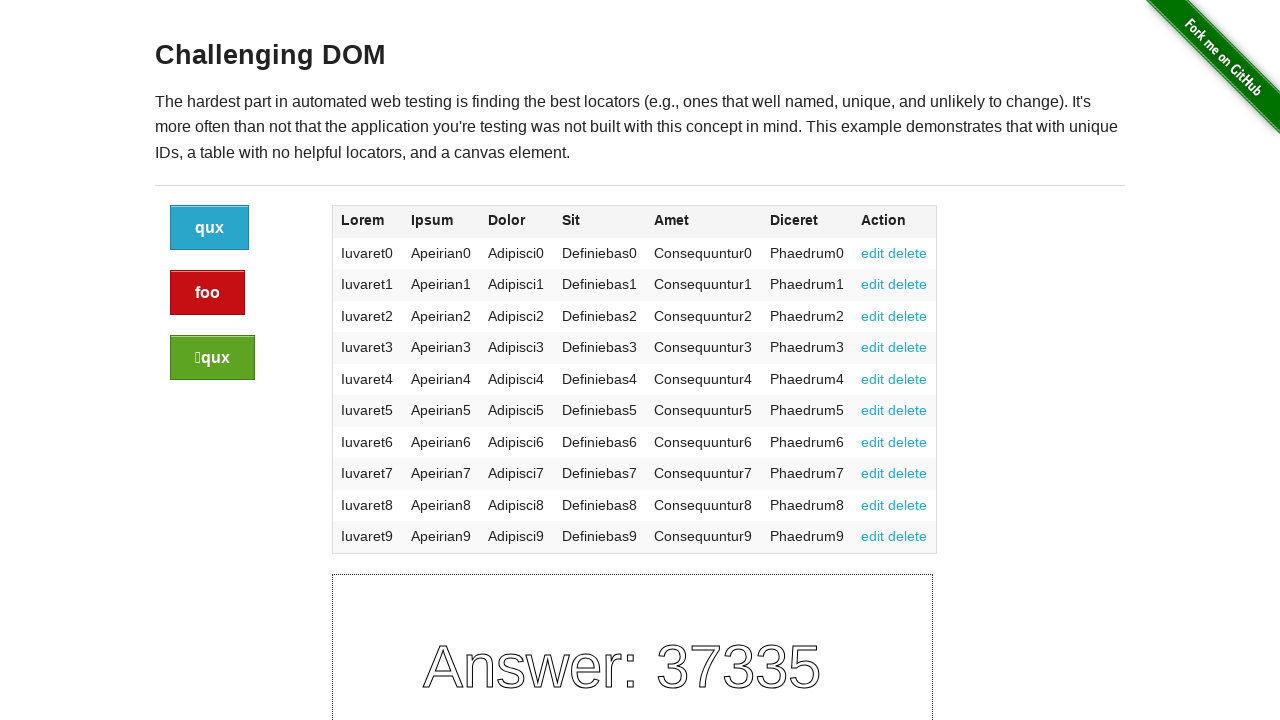